Tests number input field functionality by entering values and using keyboard arrow keys to increment/decrement values, and verifying that non-numeric input is rejected

Starting URL: http://the-internet.herokuapp.com/inputs

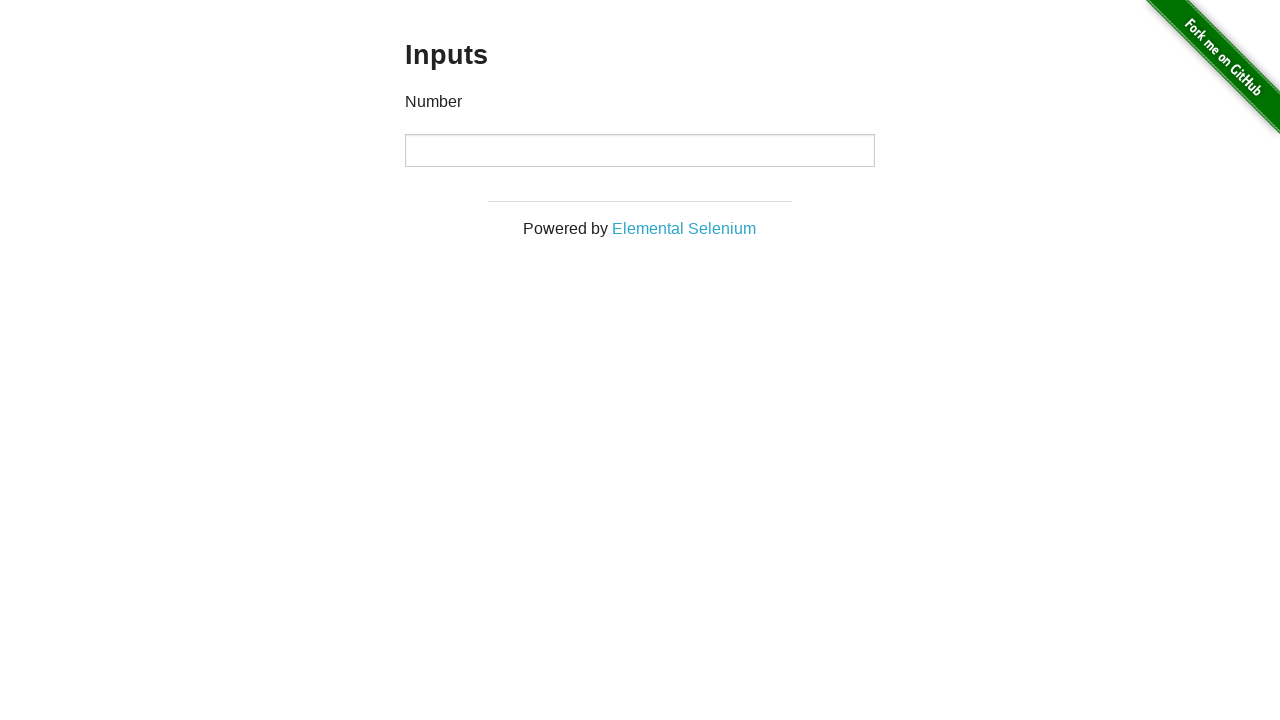

Located the number input field
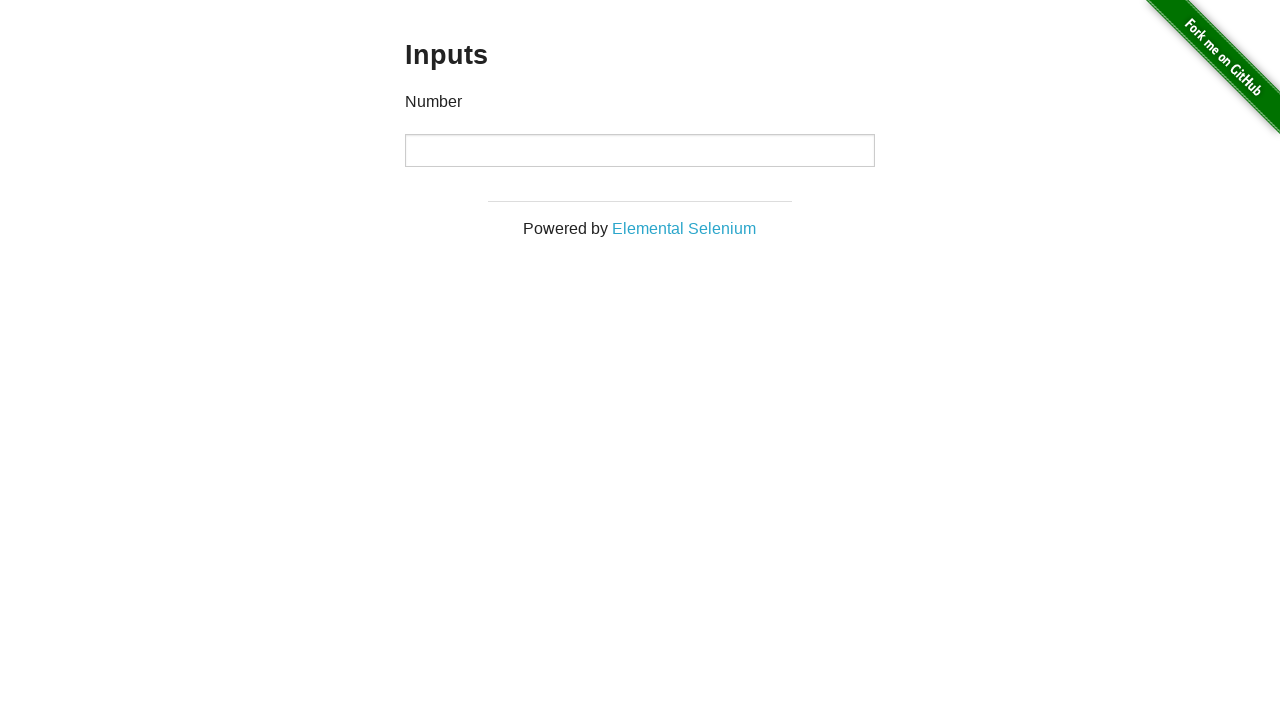

Filled input field with initial value '10' on input >> nth=0
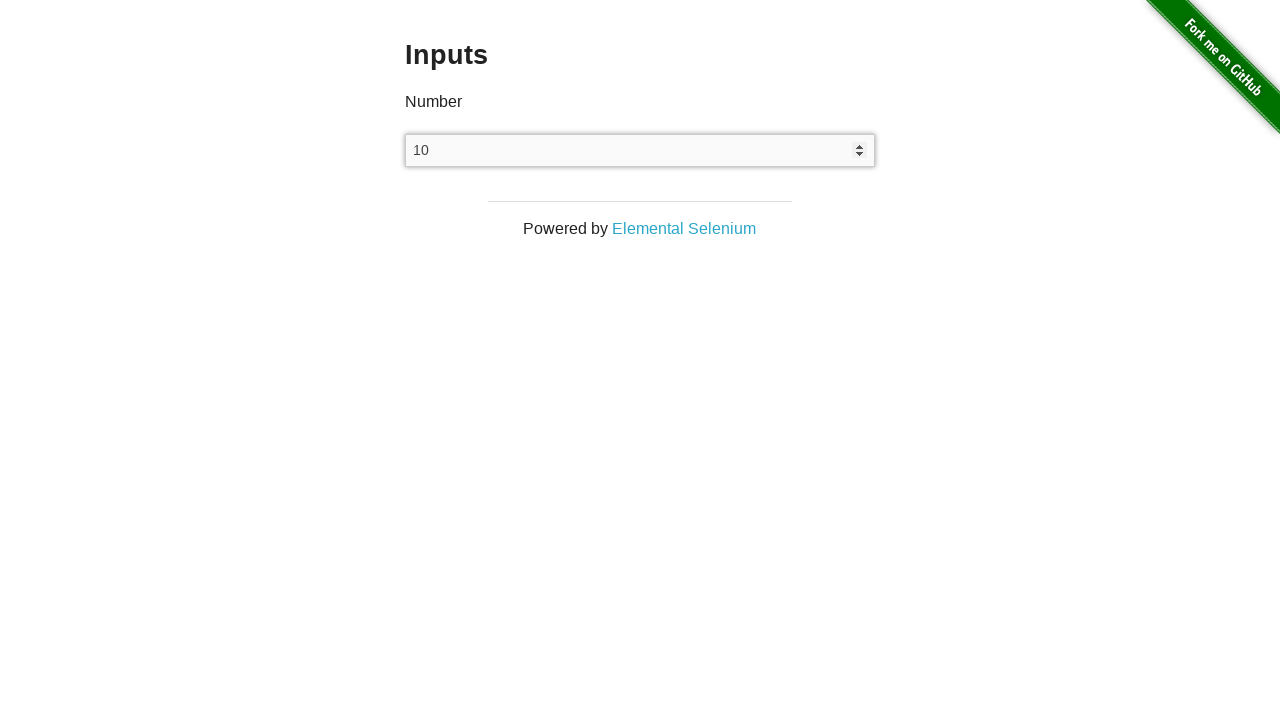

Pressed ArrowUp to increment value on input >> nth=0
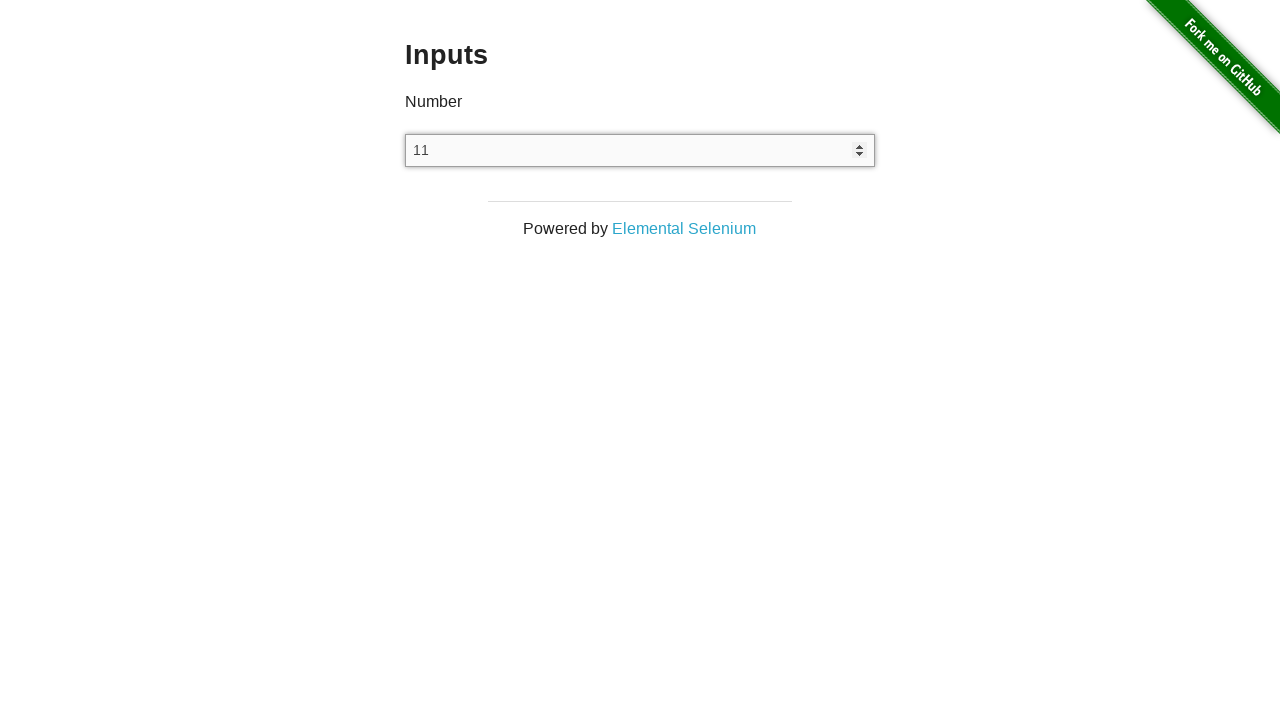

Pressed ArrowDown to decrement value on input >> nth=0
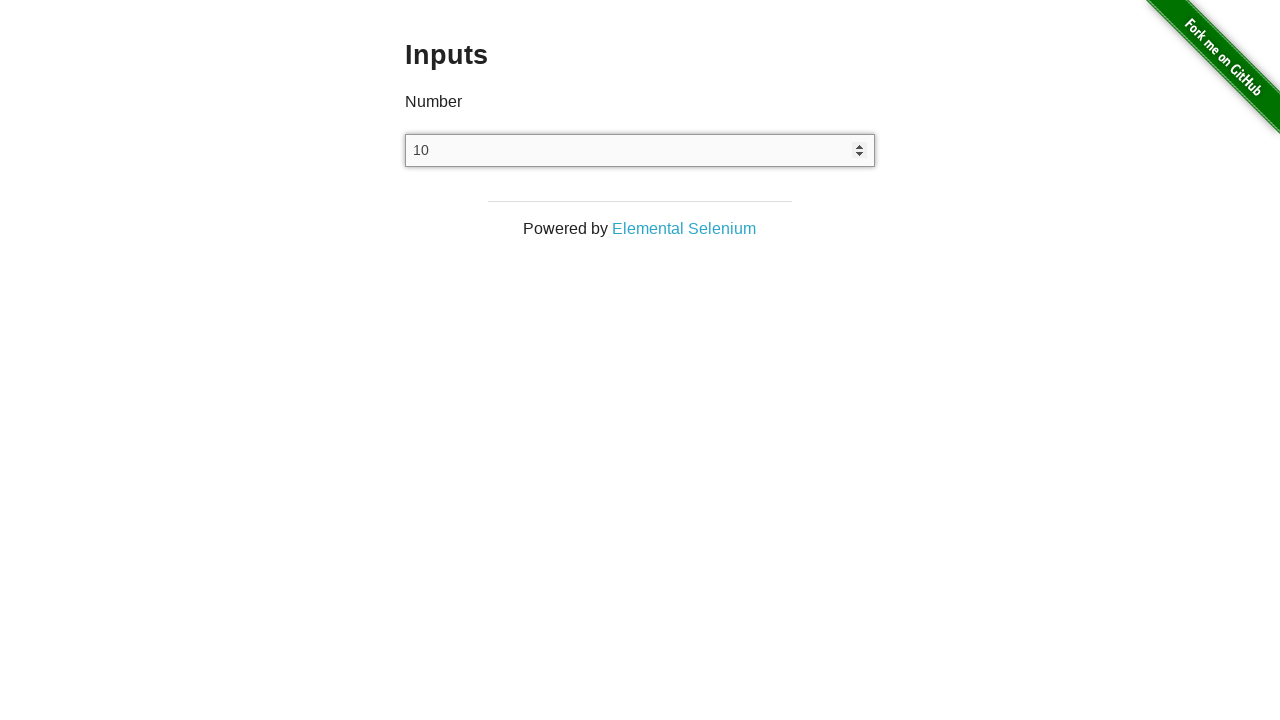

Pressed Backspace to delete last digit on input >> nth=0
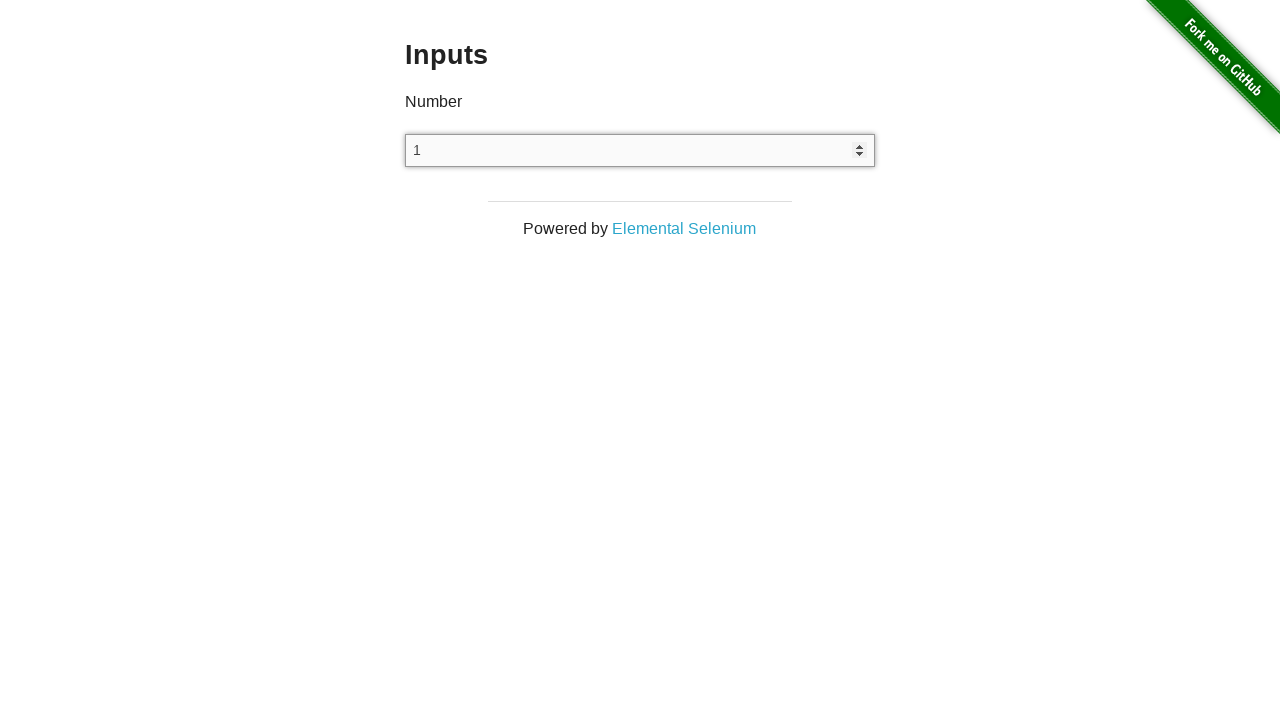

Typed '1' to replace deleted digit on input >> nth=0
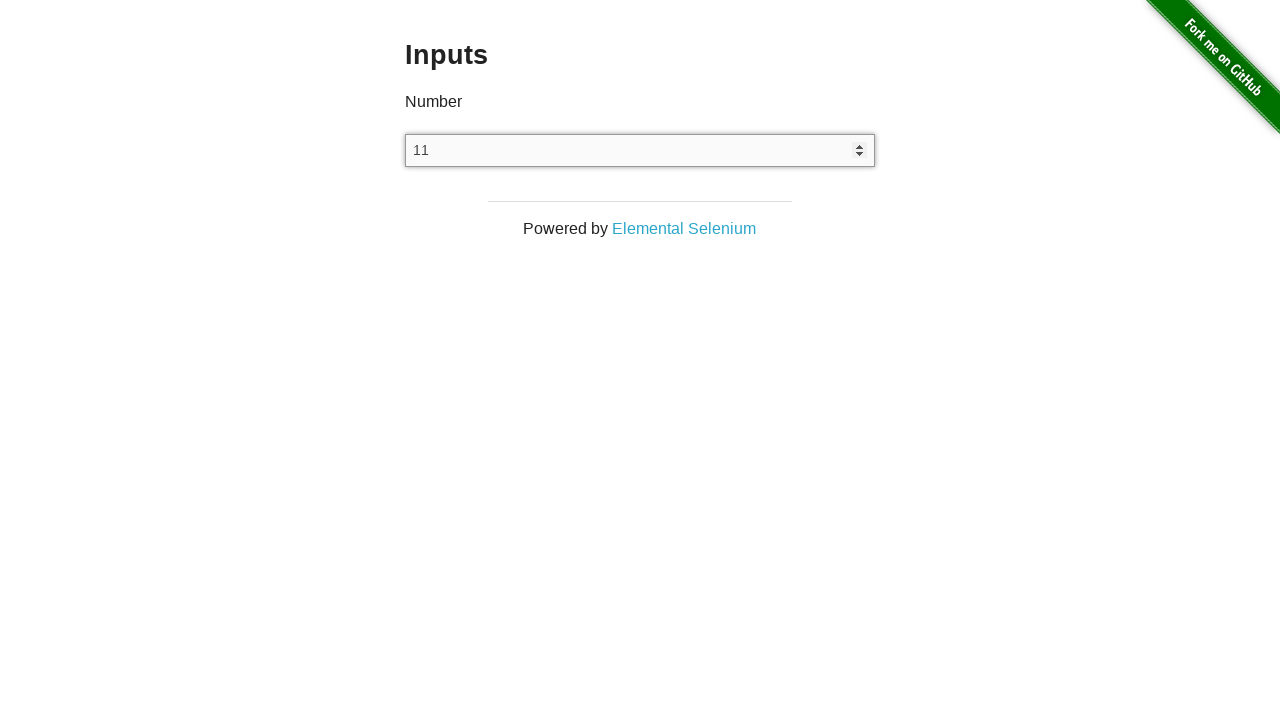

Attempted to type non-numeric characters 'tvkjhgv' (should be rejected) on input >> nth=0
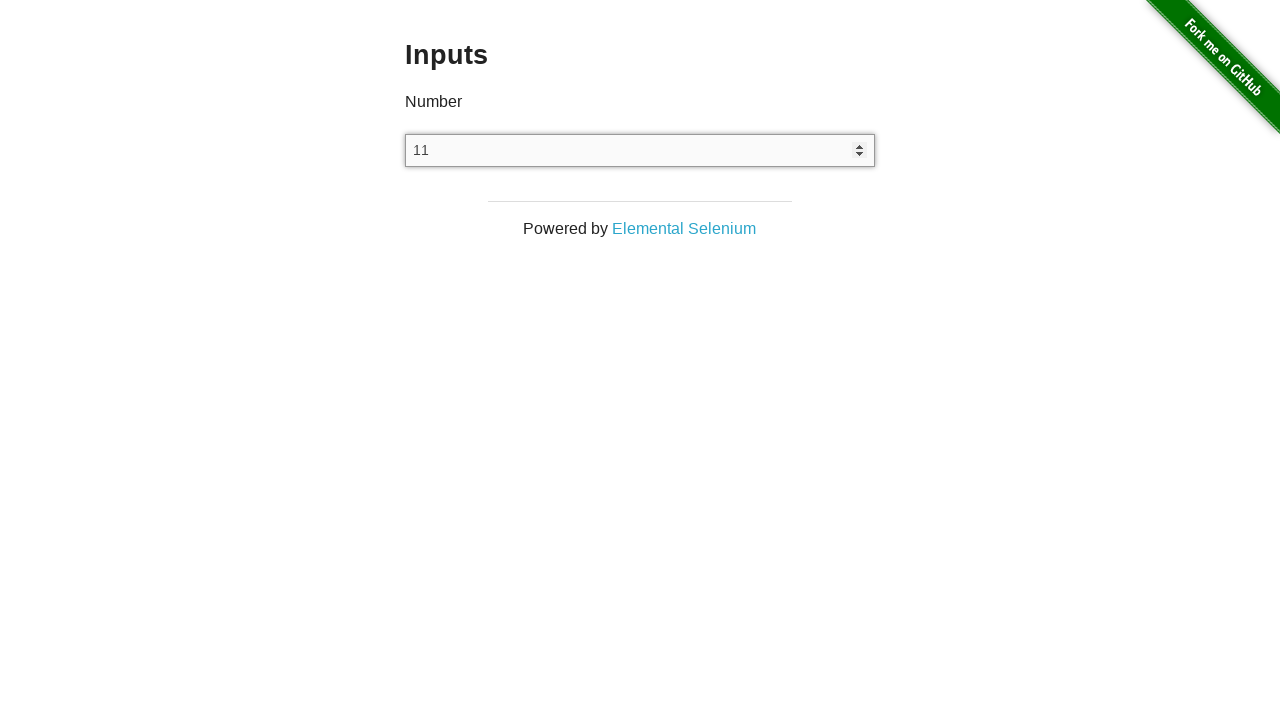

Pressed ArrowLeft to move cursor left on input >> nth=0
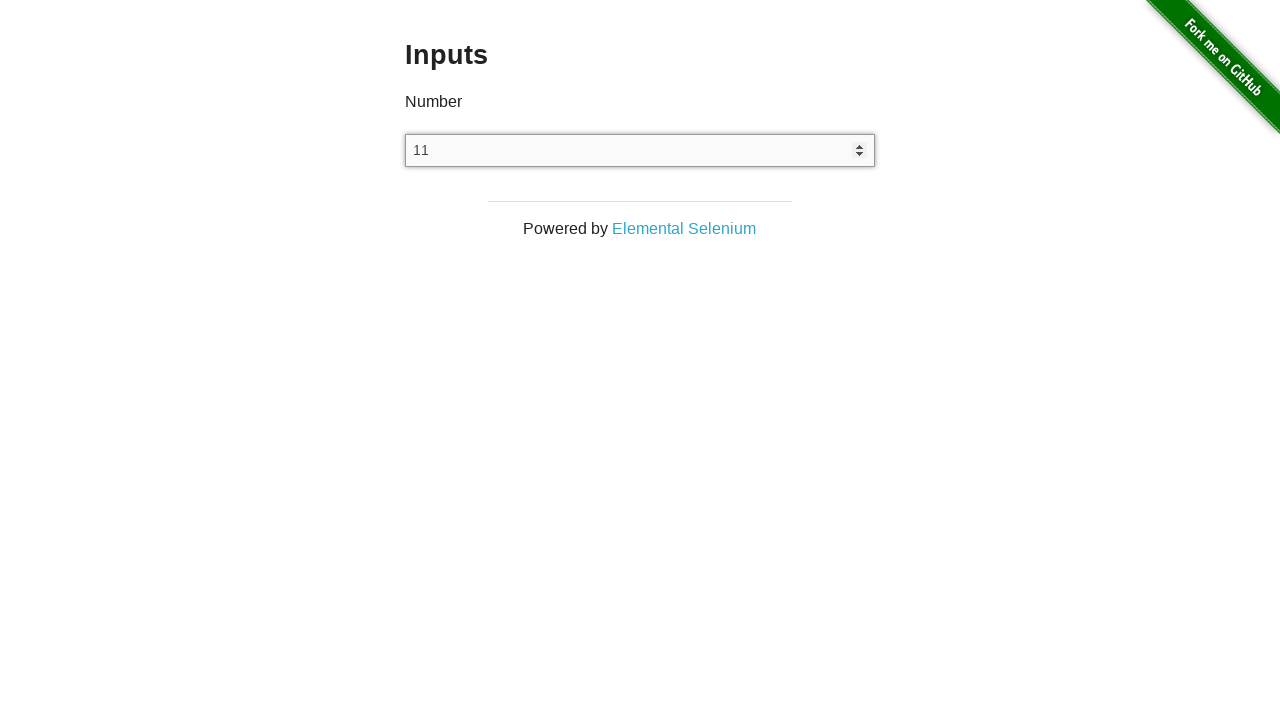

Pressed Backspace to delete first digit on input >> nth=0
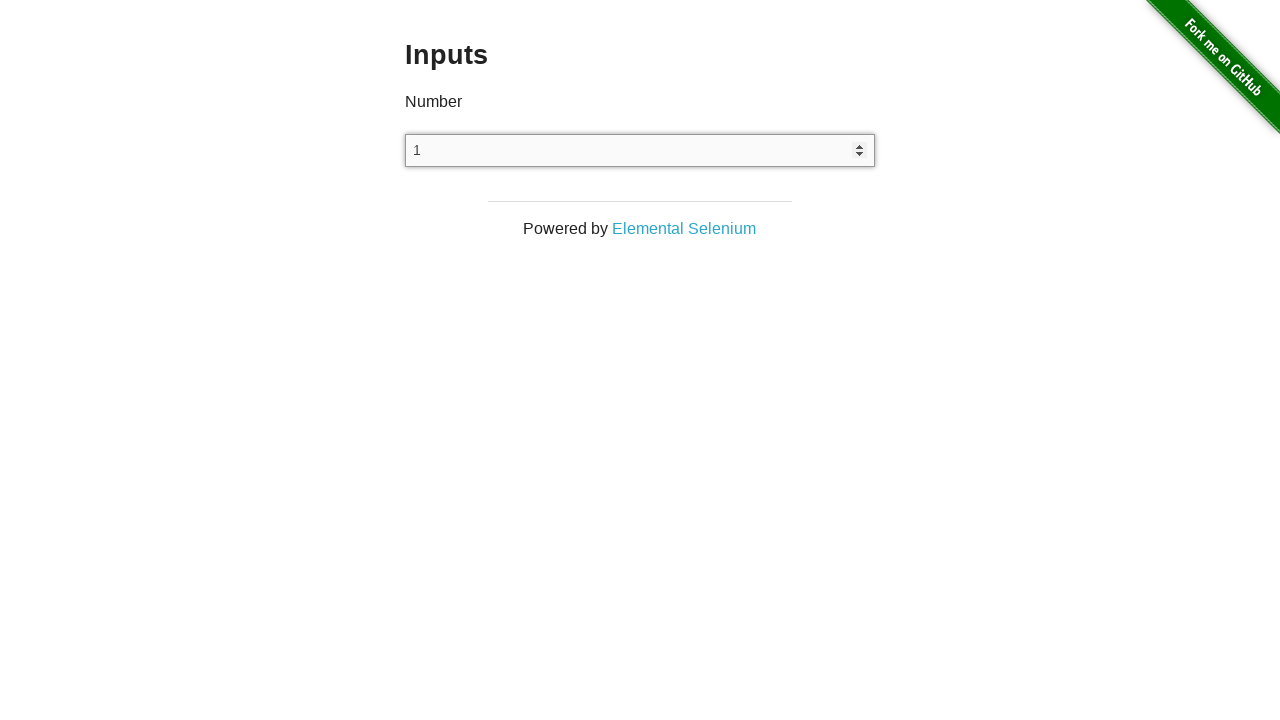

Typed '-' minus sign on input >> nth=0
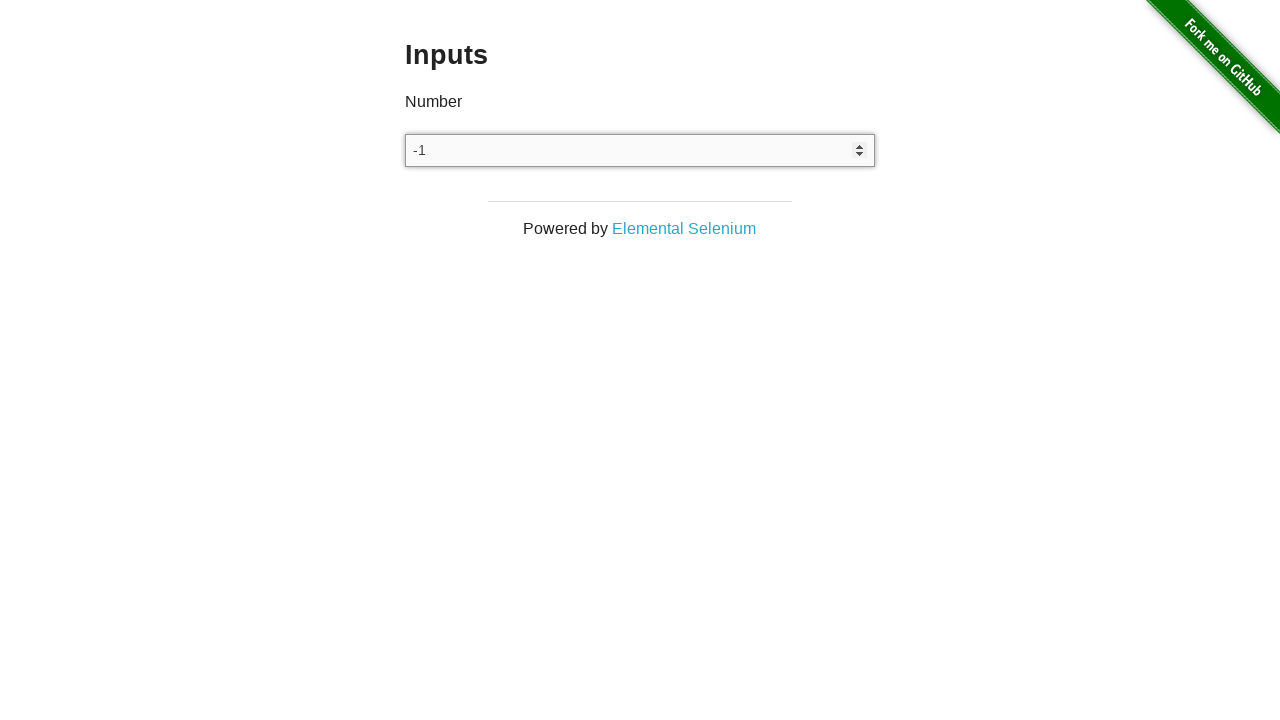

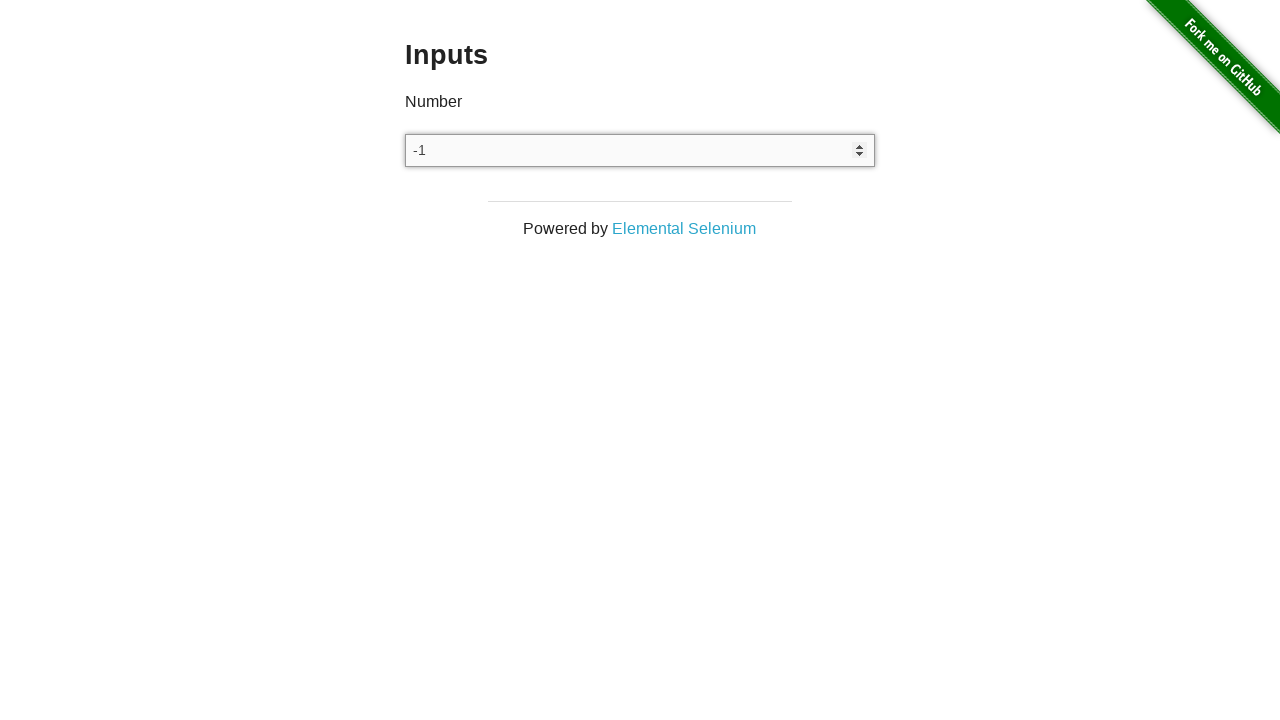